Tests drag and drop functionality on jQuery UI demo page by dragging one element to another

Starting URL: https://jqueryui.com/resources/demos/draggable/scroll.html

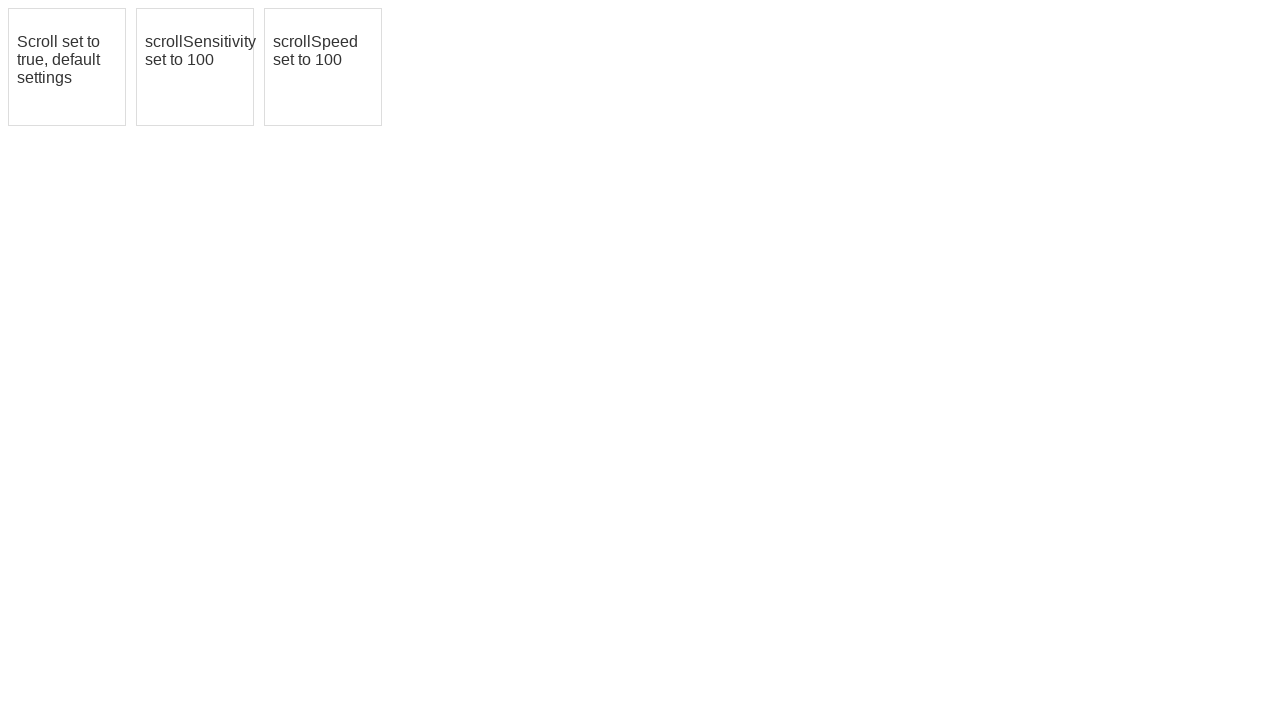

Navigated to jQuery UI draggable scroll demo page
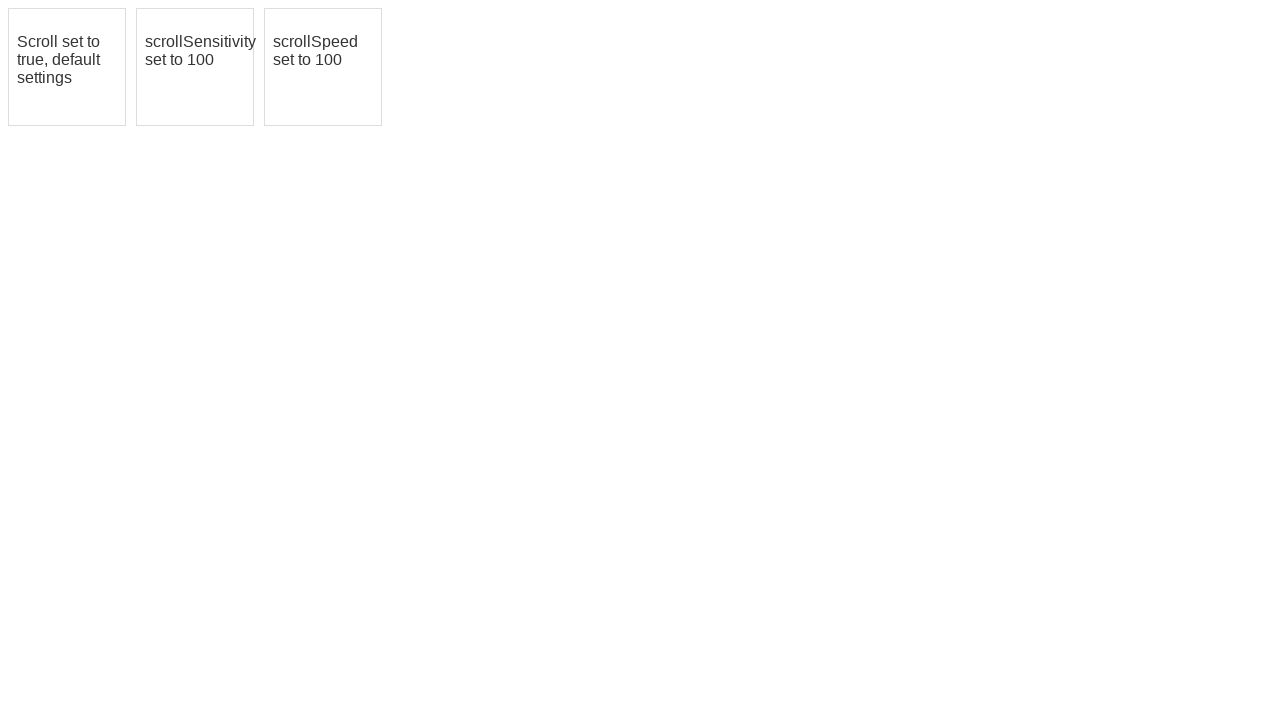

Located source element with id 'draggable3'
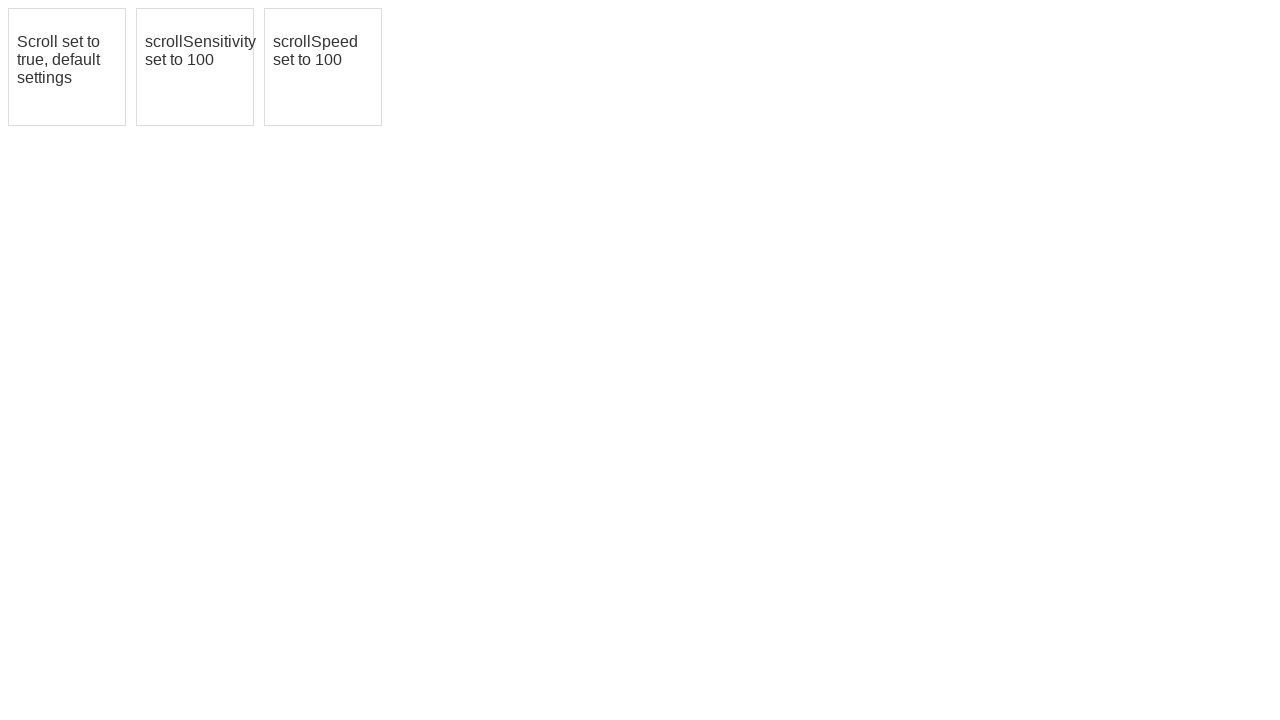

Located target element with id 'draggable'
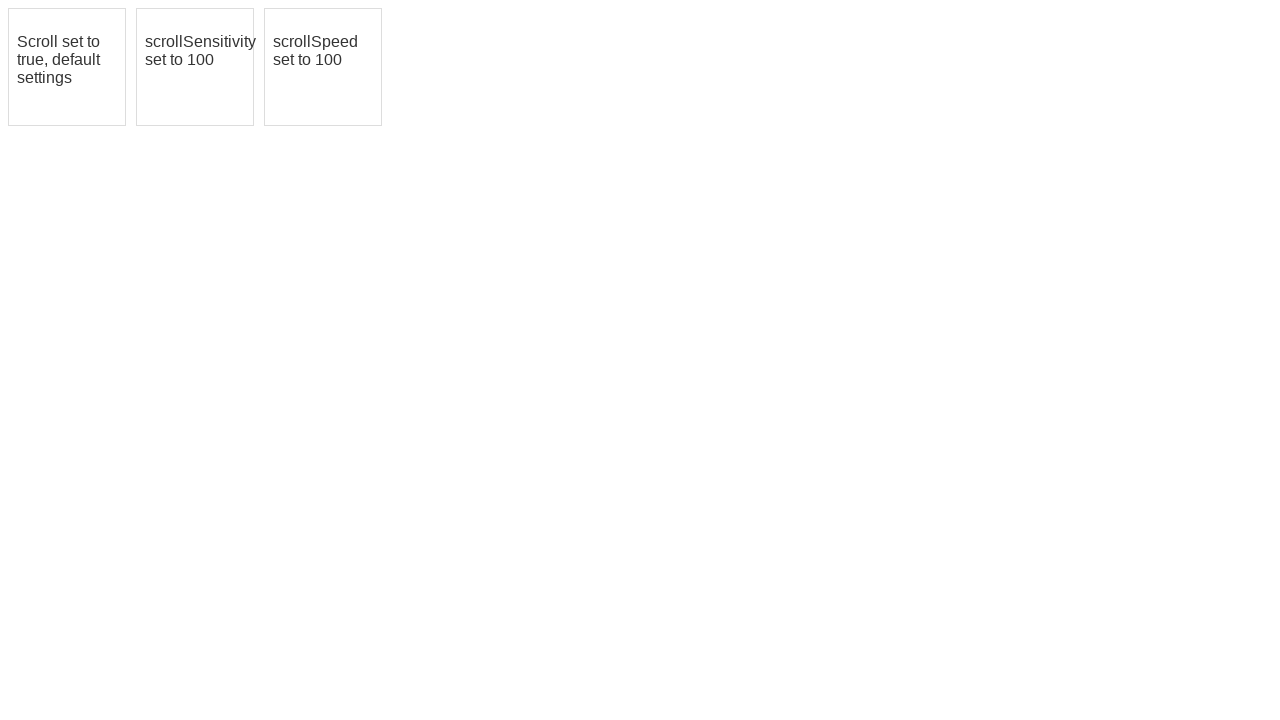

Dragged element '#draggable3' to element '#draggable' at (67, 67)
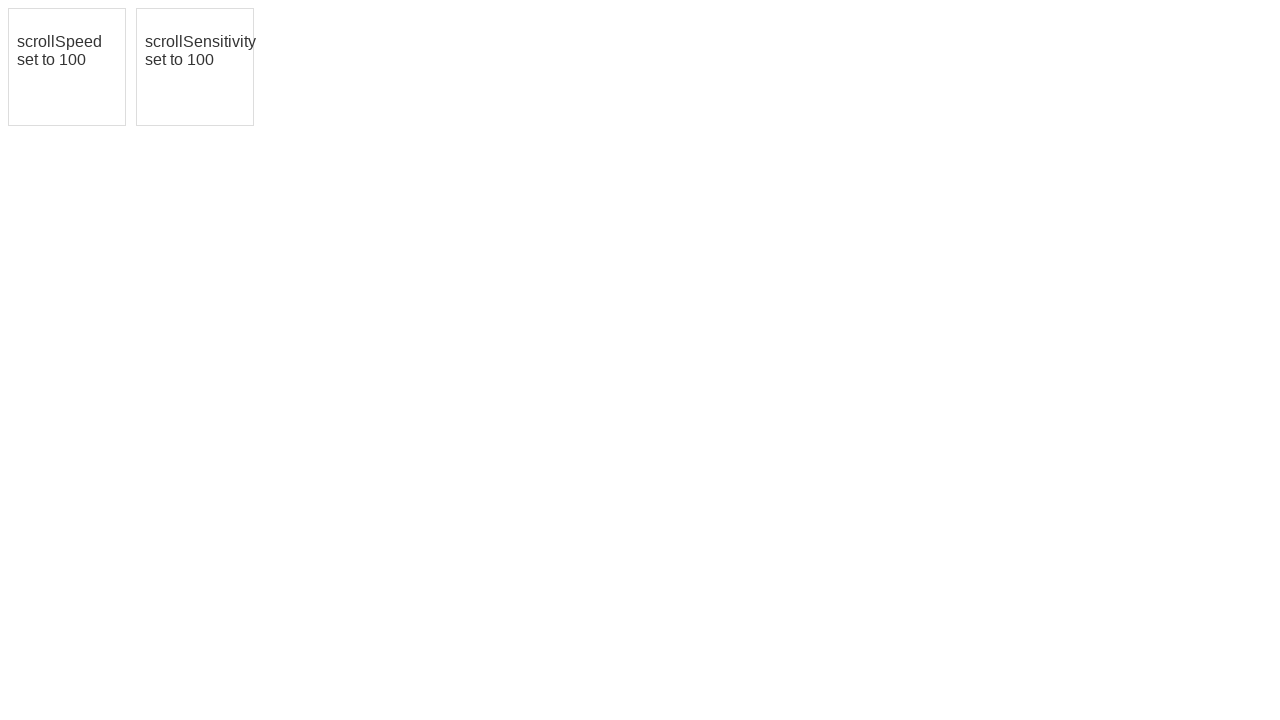

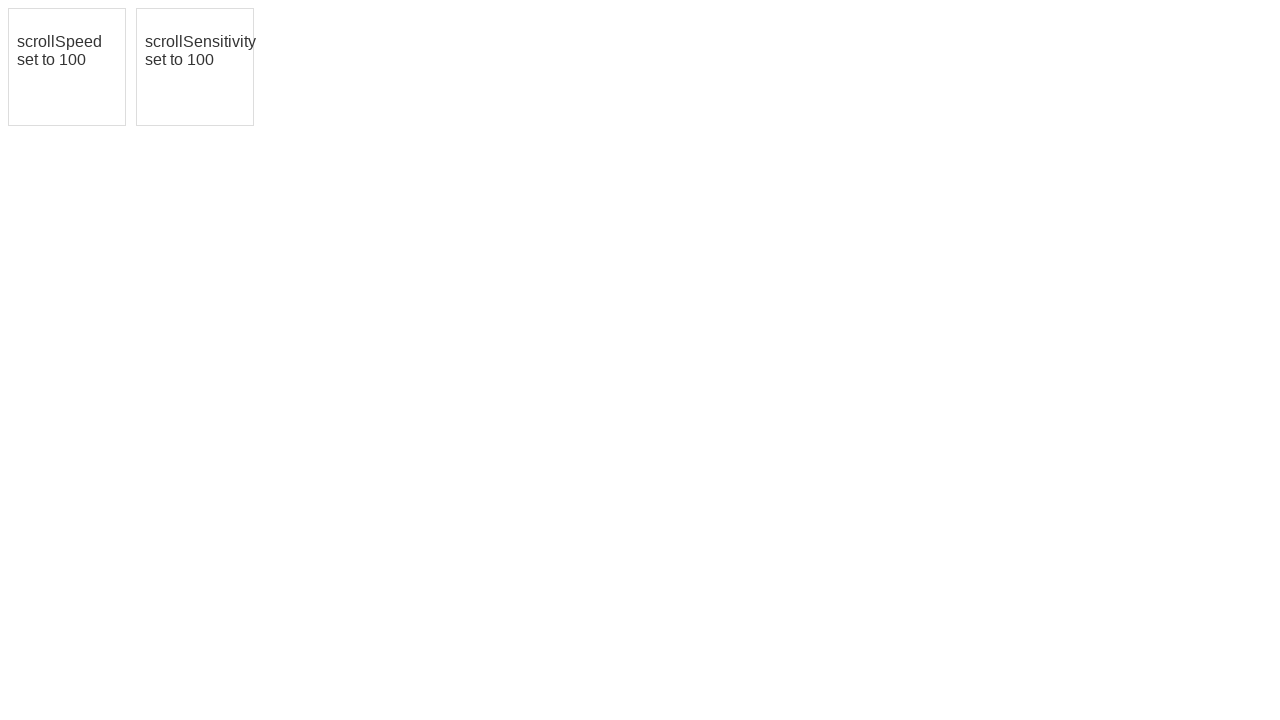